Tests the first name input field on a registration form by entering text, verifying attributes, clearing the field, and confirming it was cleared

Starting URL: https://demo.automationtesting.in/Register.html

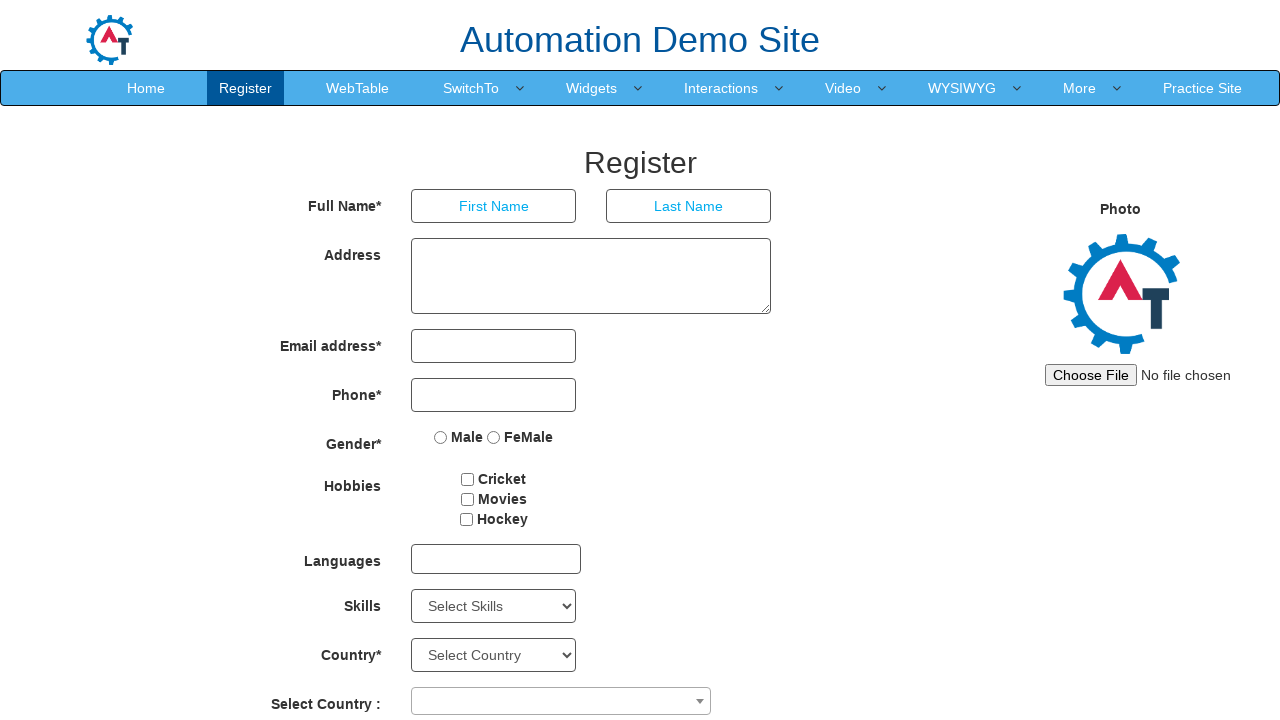

Filled first name field with 'BODLA' on input[placeholder='First Name']
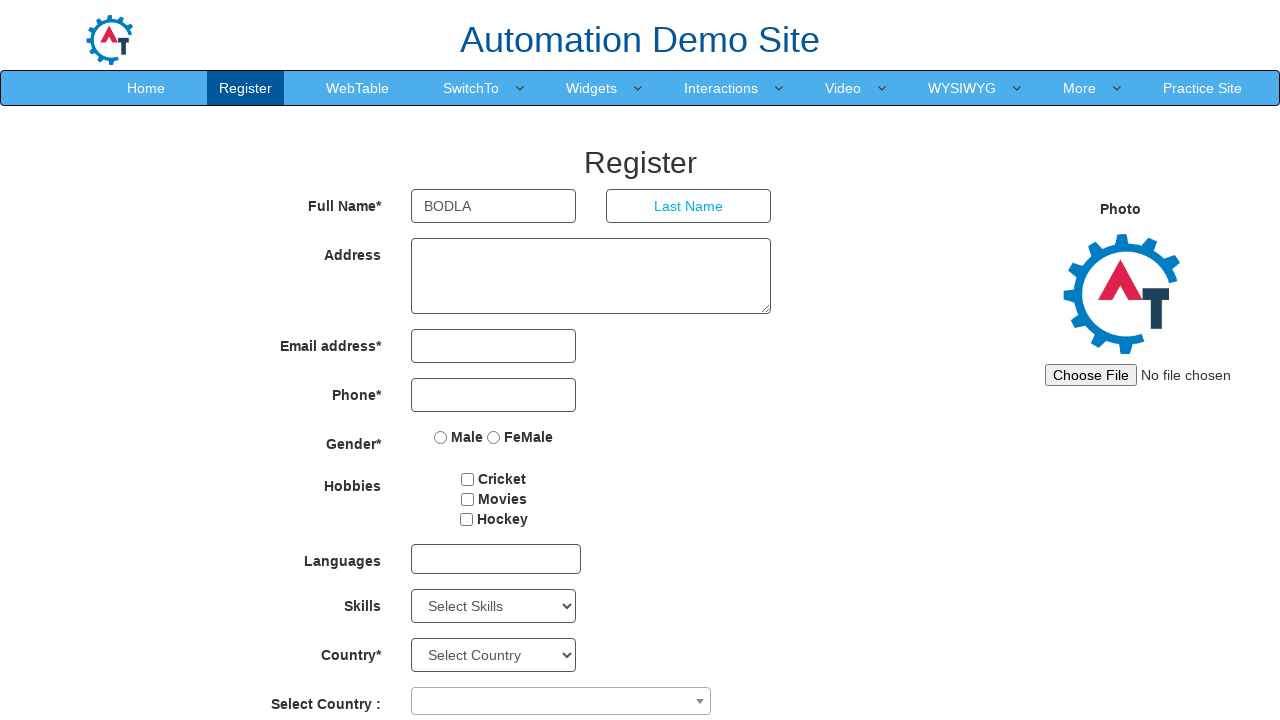

Retrieved placeholder attribute: 'First Name'
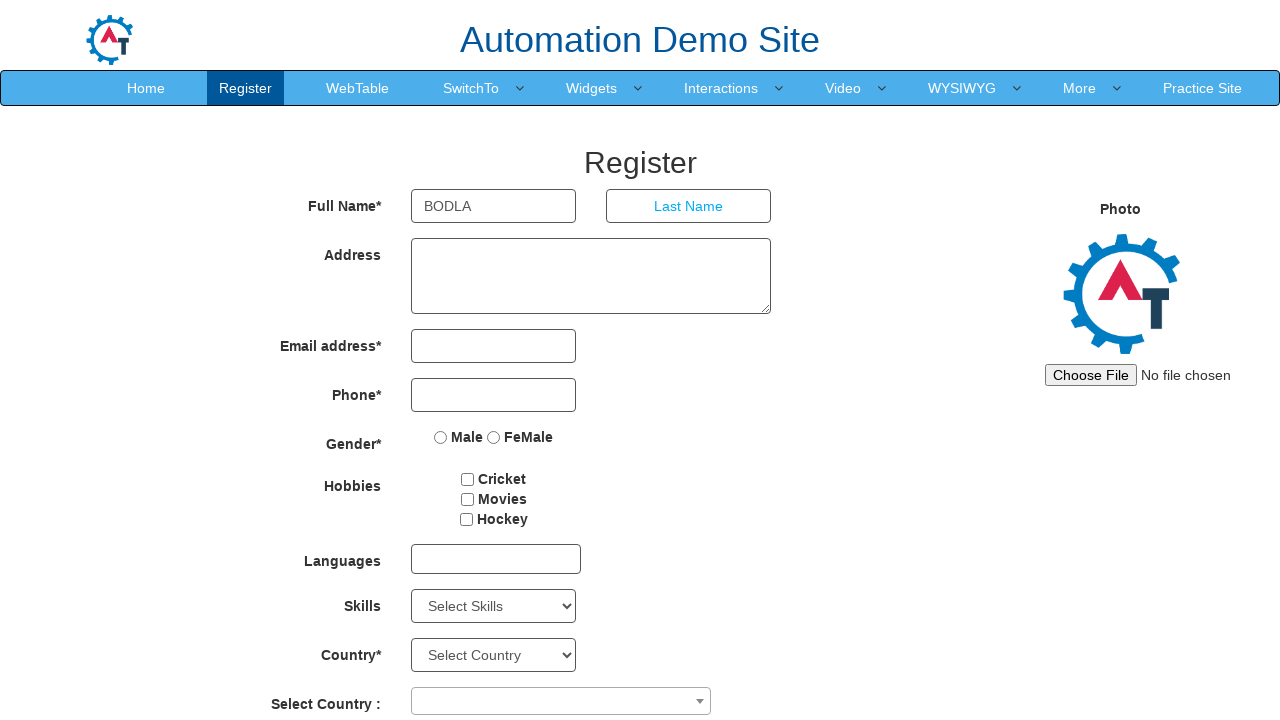

Retrieved input value: 'BODLA'
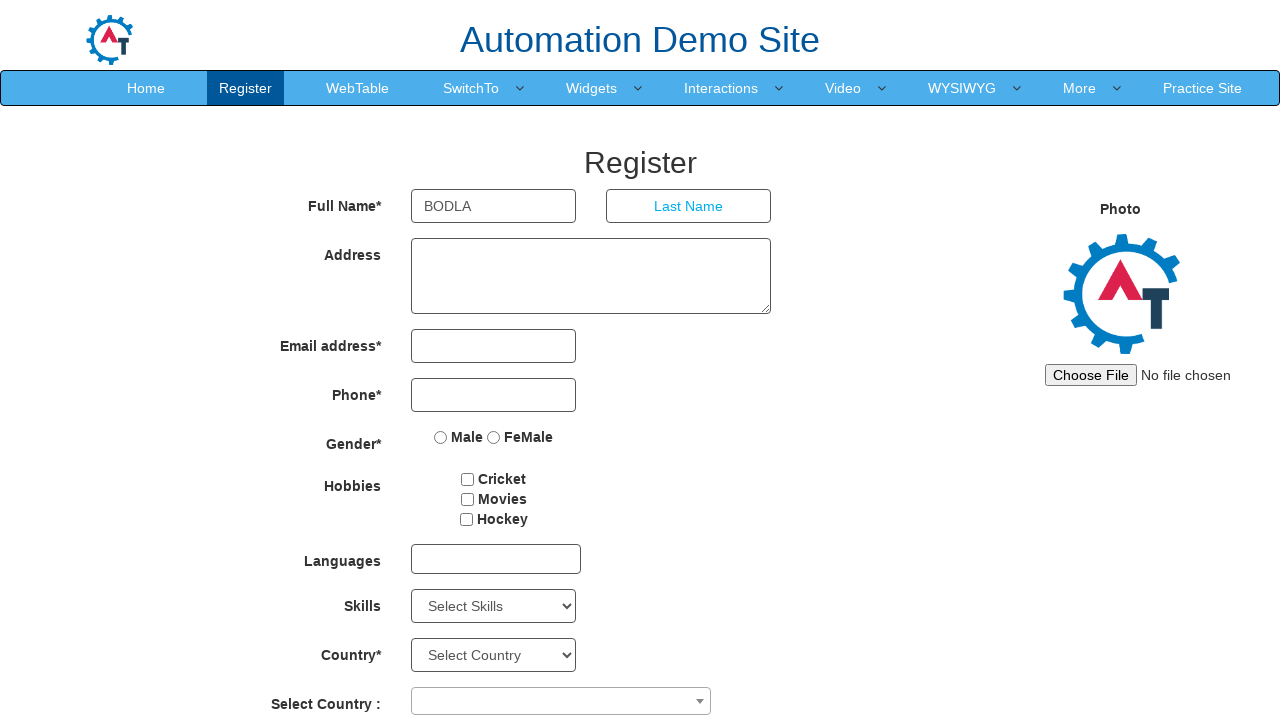

Cleared the first name field on input[placeholder='First Name']
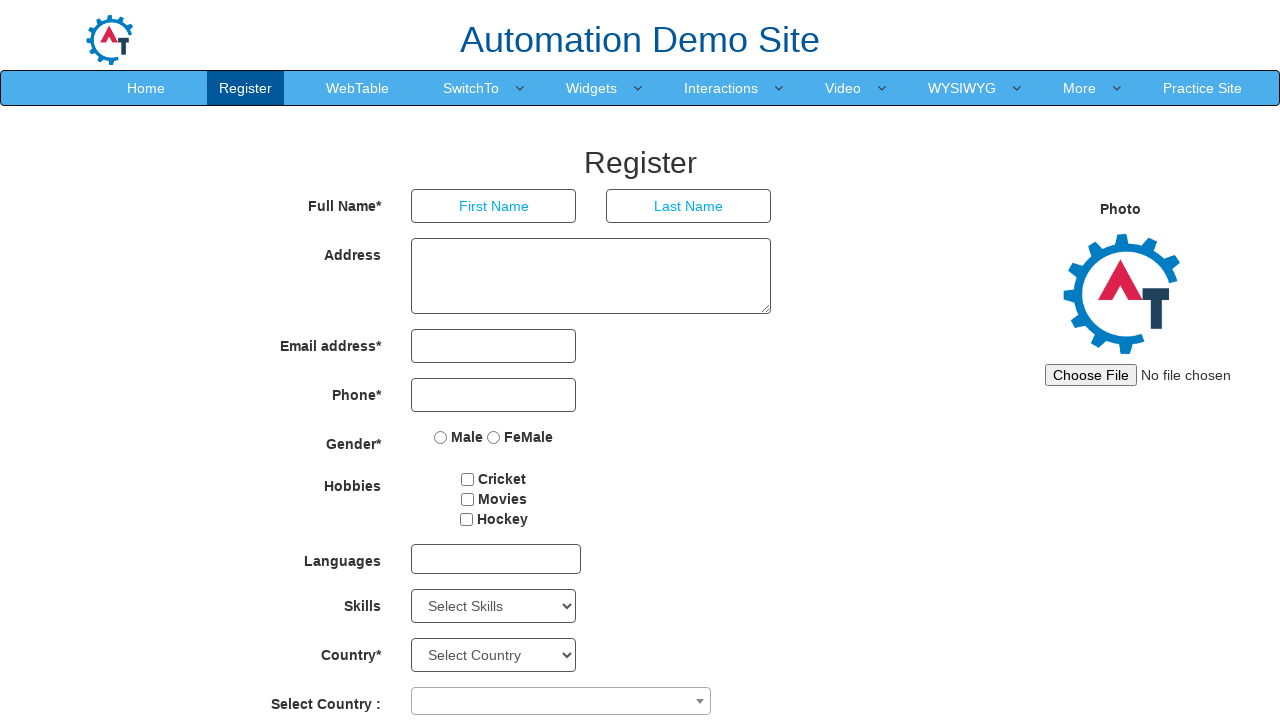

Retrieved input value after clearing
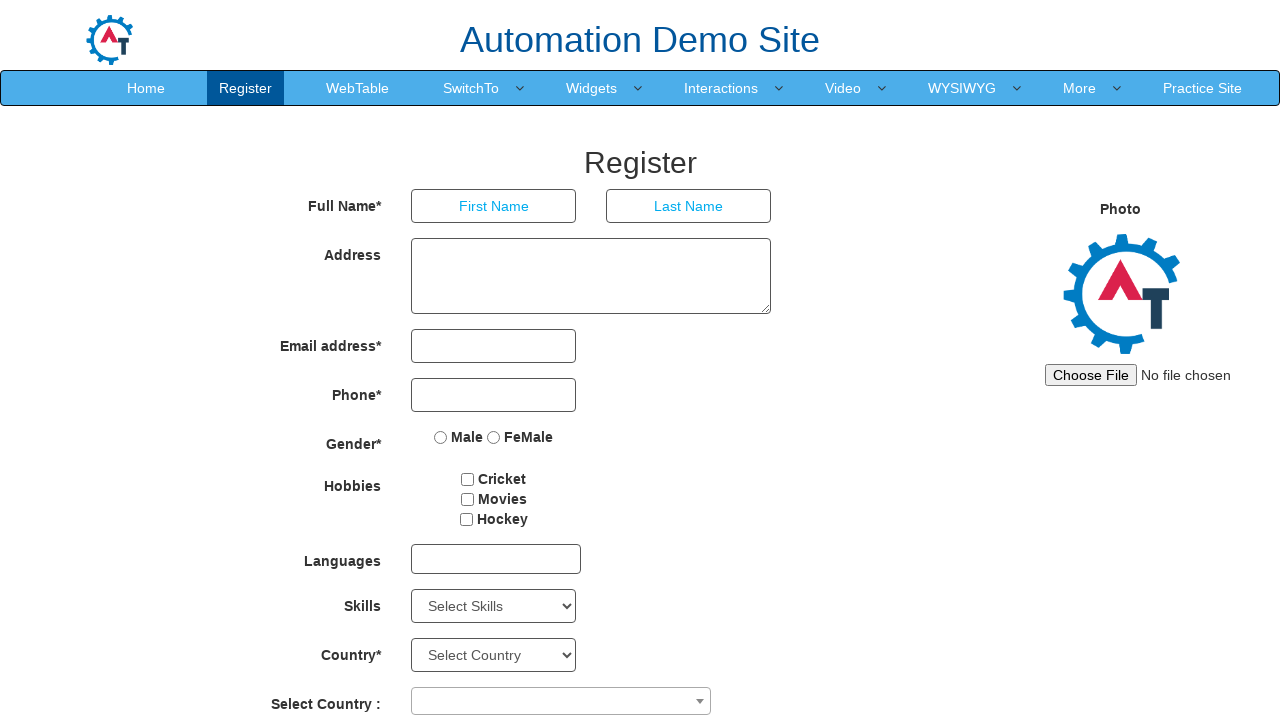

Verified that first name field was successfully cleared
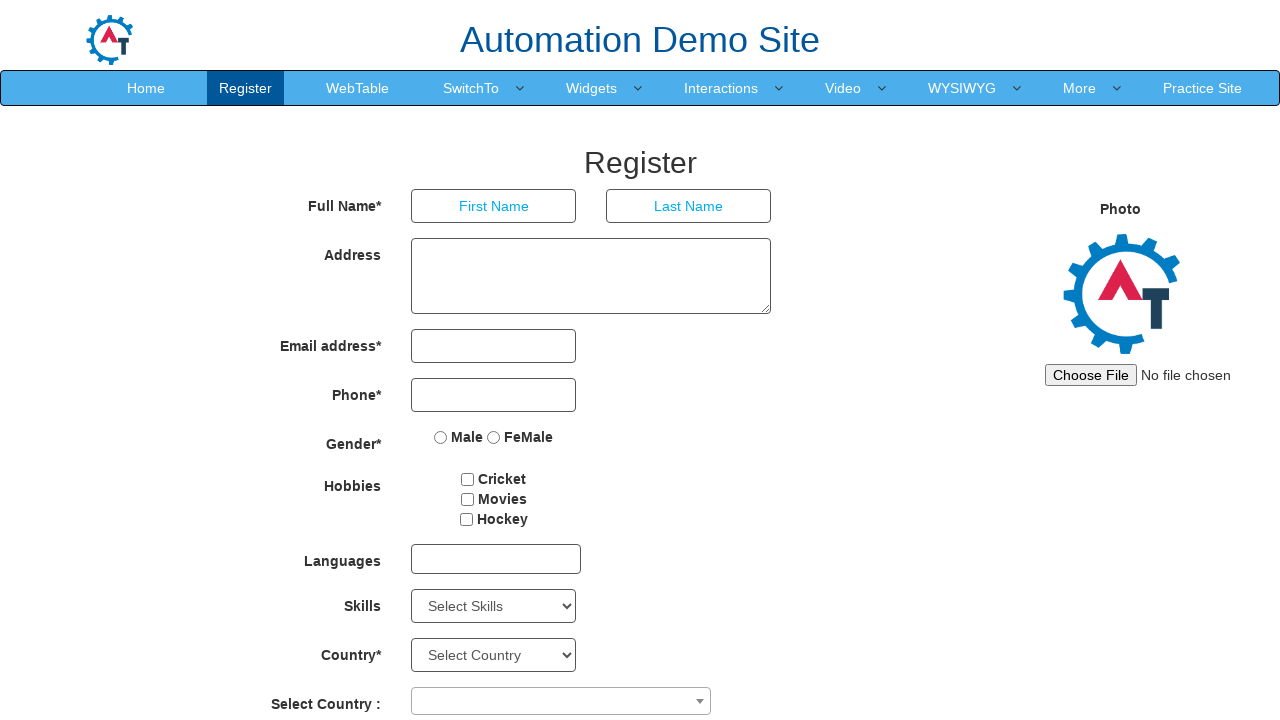

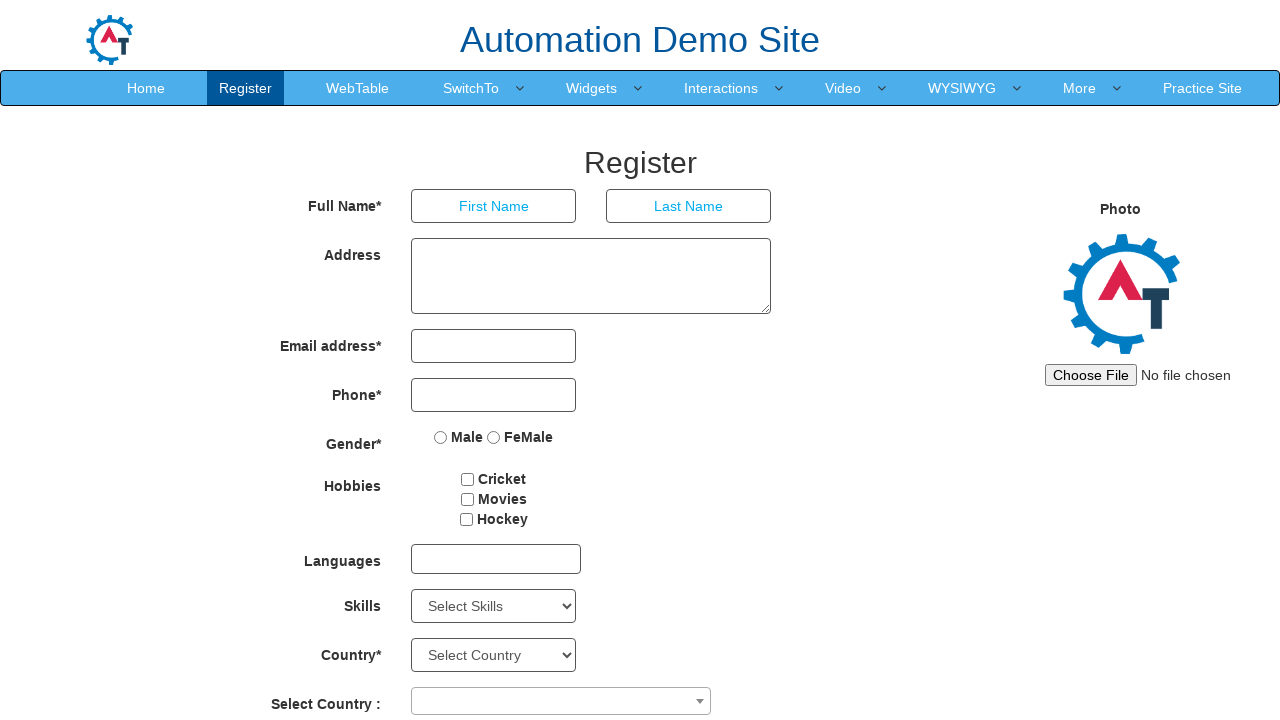